Tests dropdown selection functionality by selecting various options from year, month, day and state dropdowns

Starting URL: https://testcenter.techproeducation.com/index.php?page=dropdown

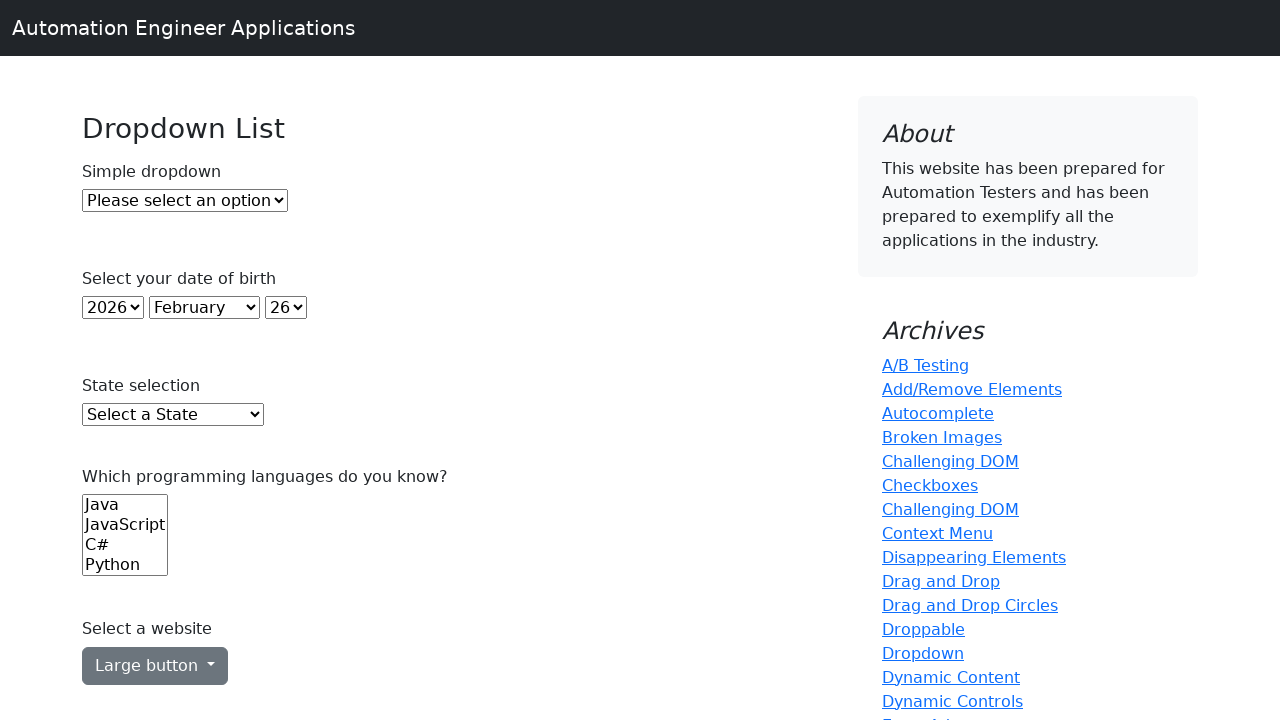

Selected year 2005 from dropdown on #year
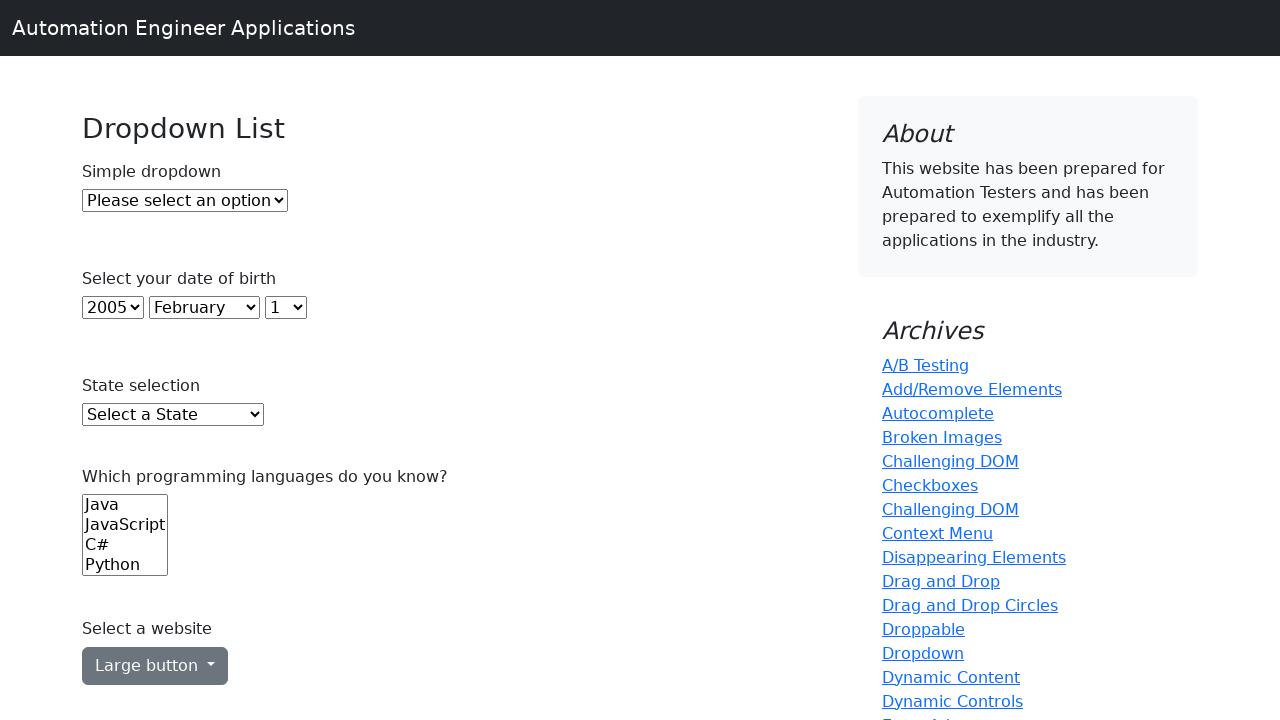

Selected November from month dropdown on #month
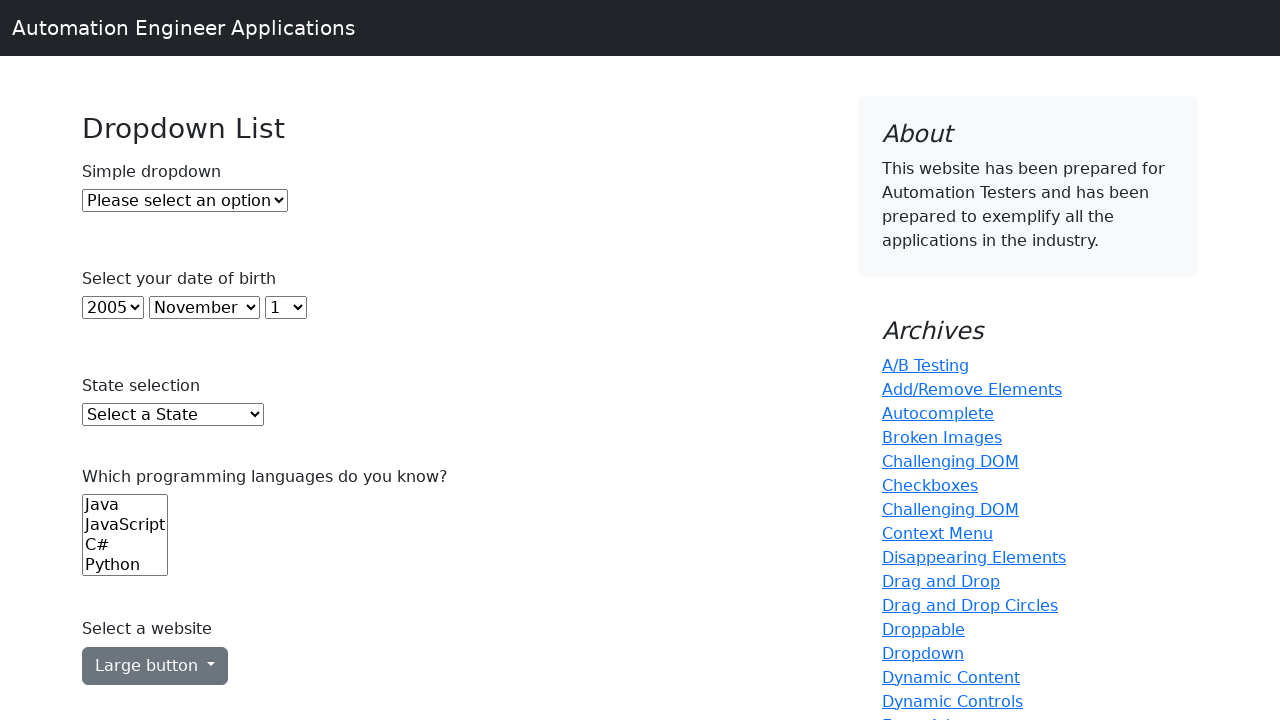

Selected day 10 from dropdown on #day
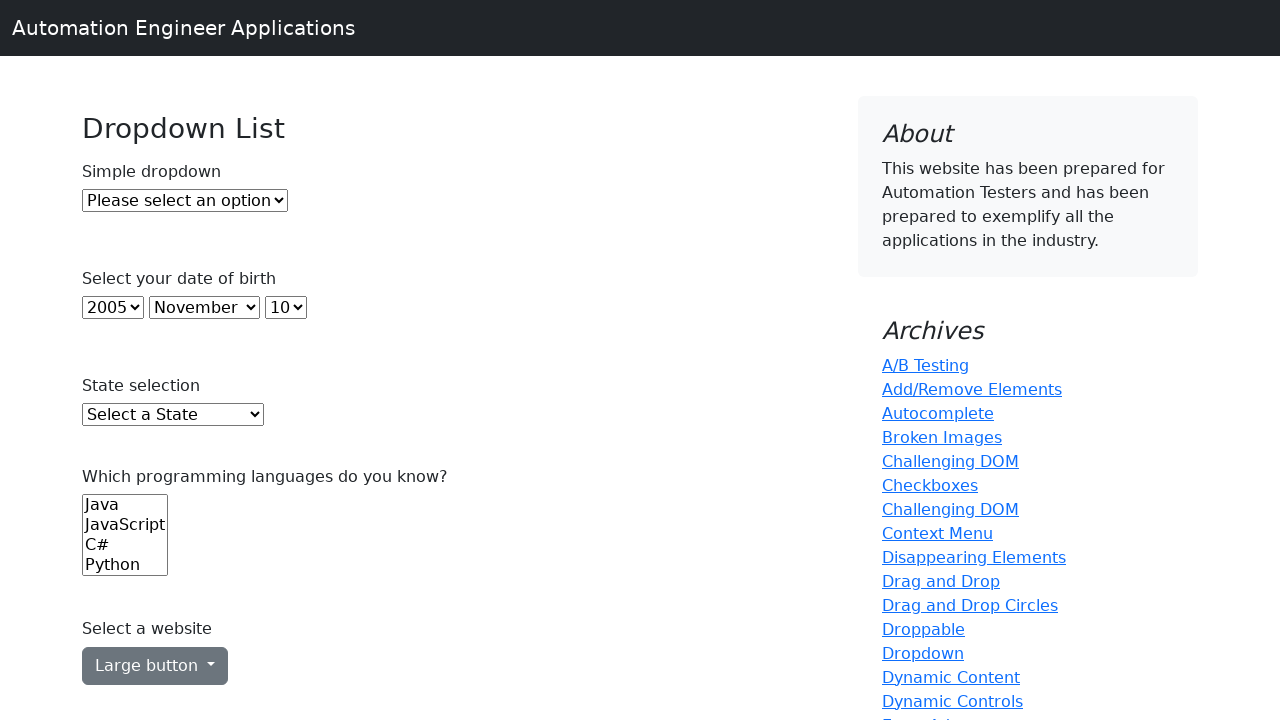

Selected Texas from state dropdown on #state
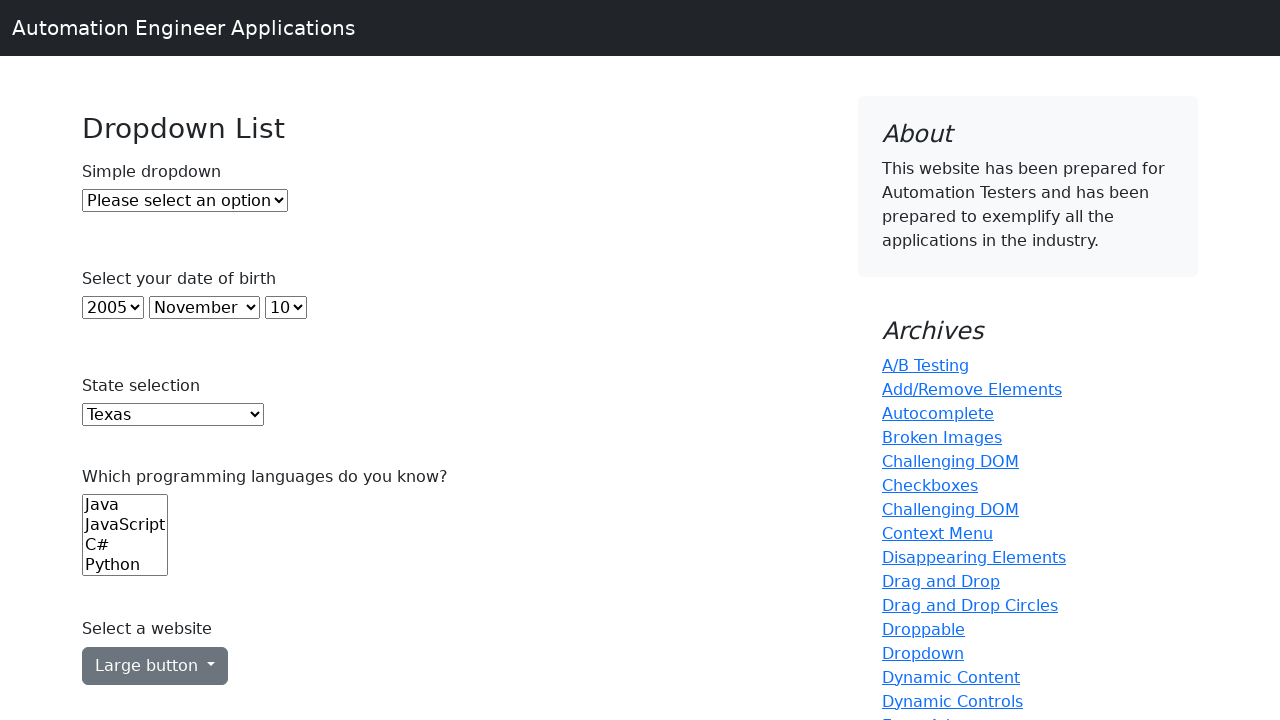

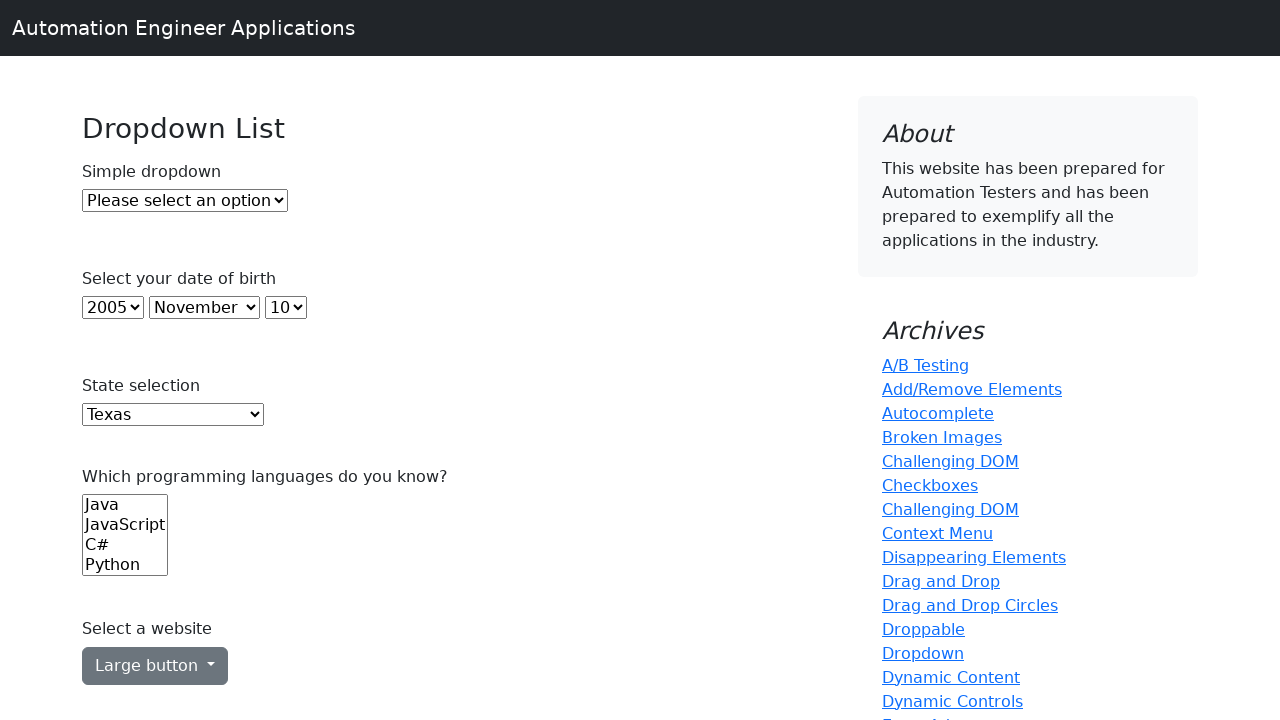